Tests the cat listing page by verifying the correct number of cats and their names after reset

Starting URL: https://cs1632.appspot.com/

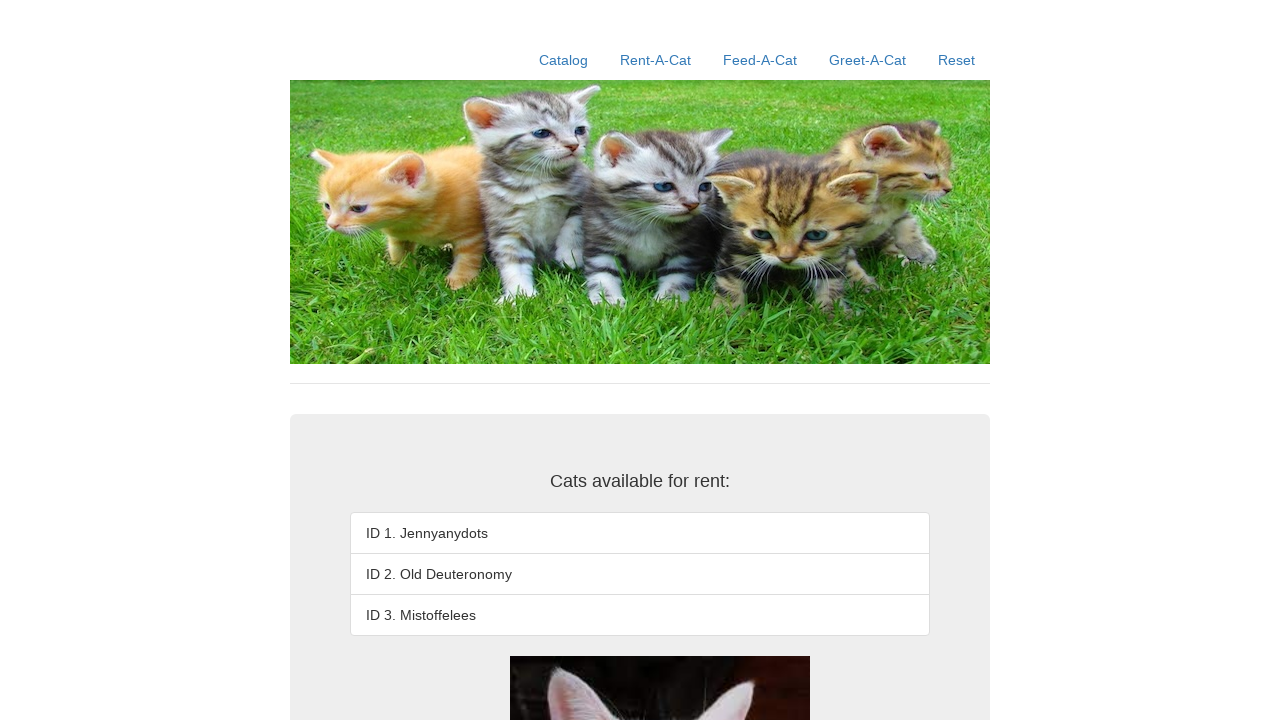

Clicked Reset link at (956, 60) on a:text('Reset')
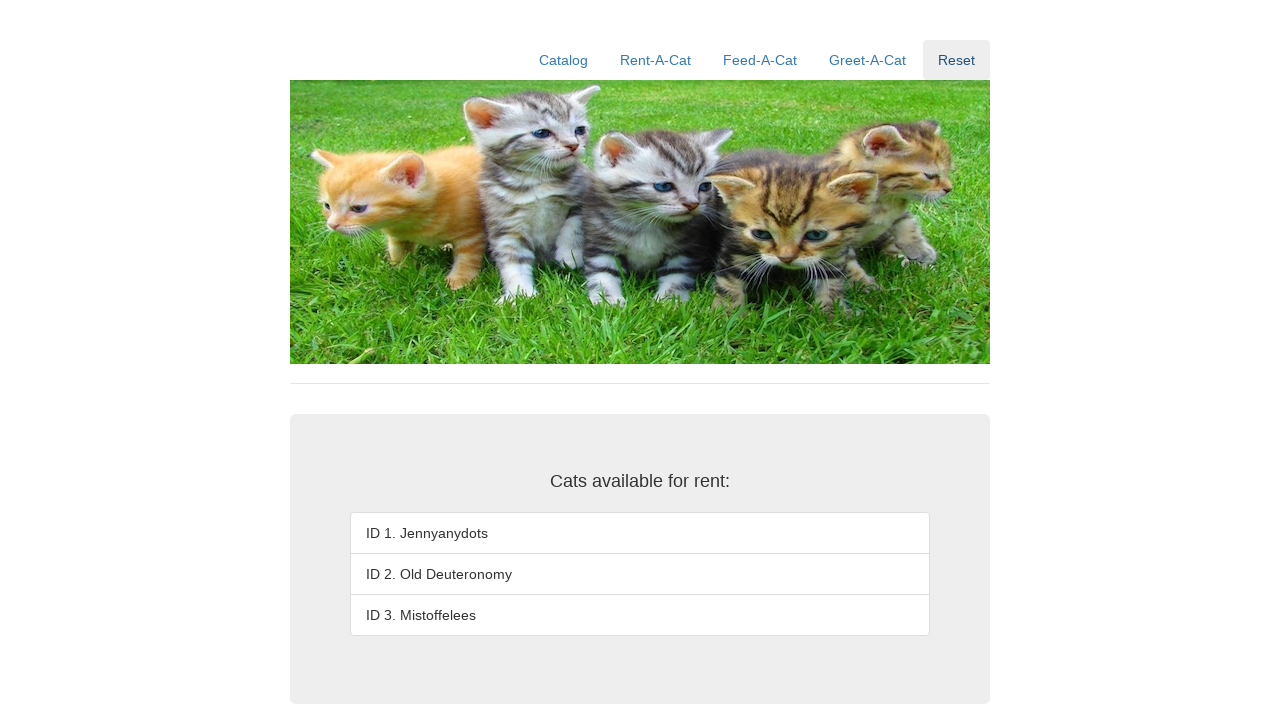

Waited for network to become idle after reset
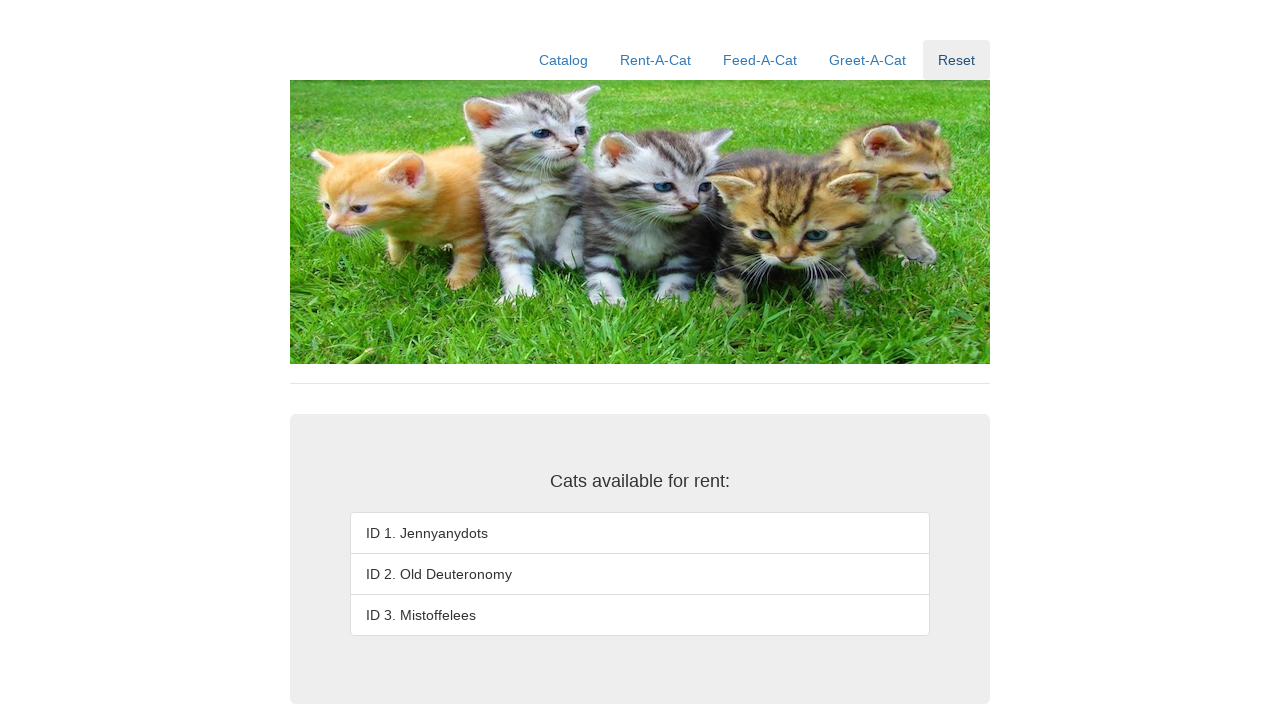

Navigated to cat listing homepage
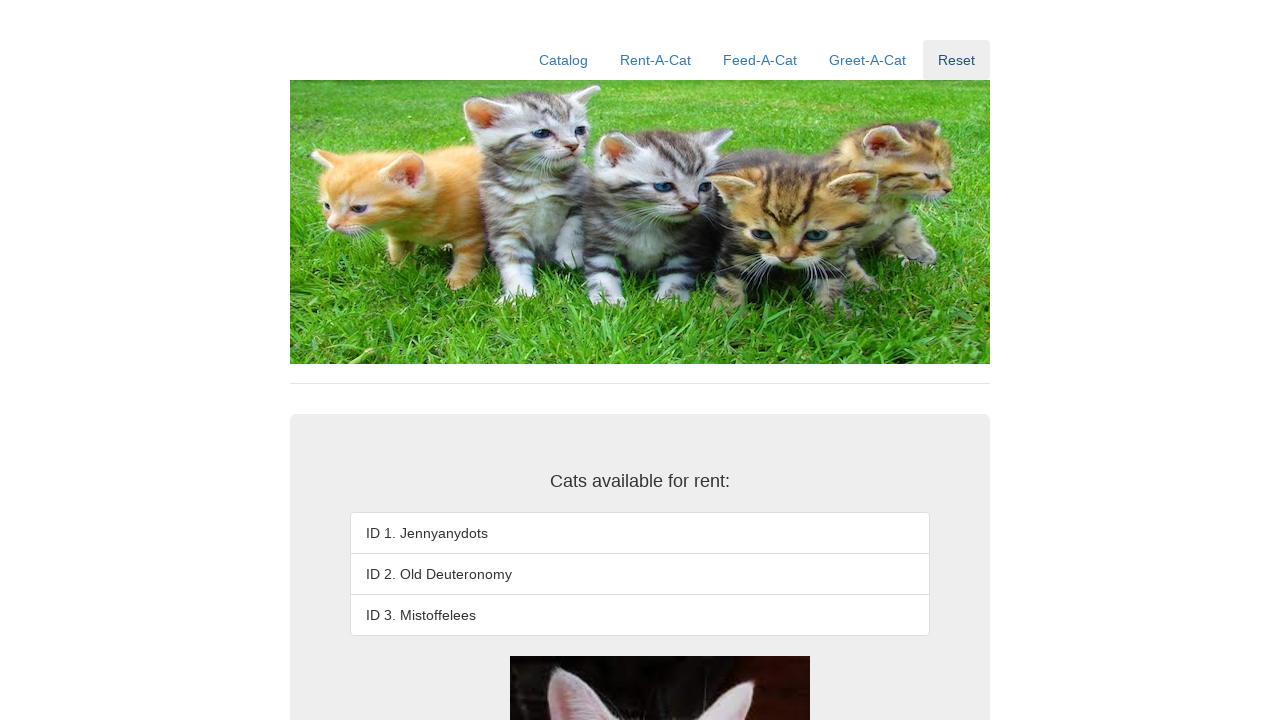

Waited for cat list items to load
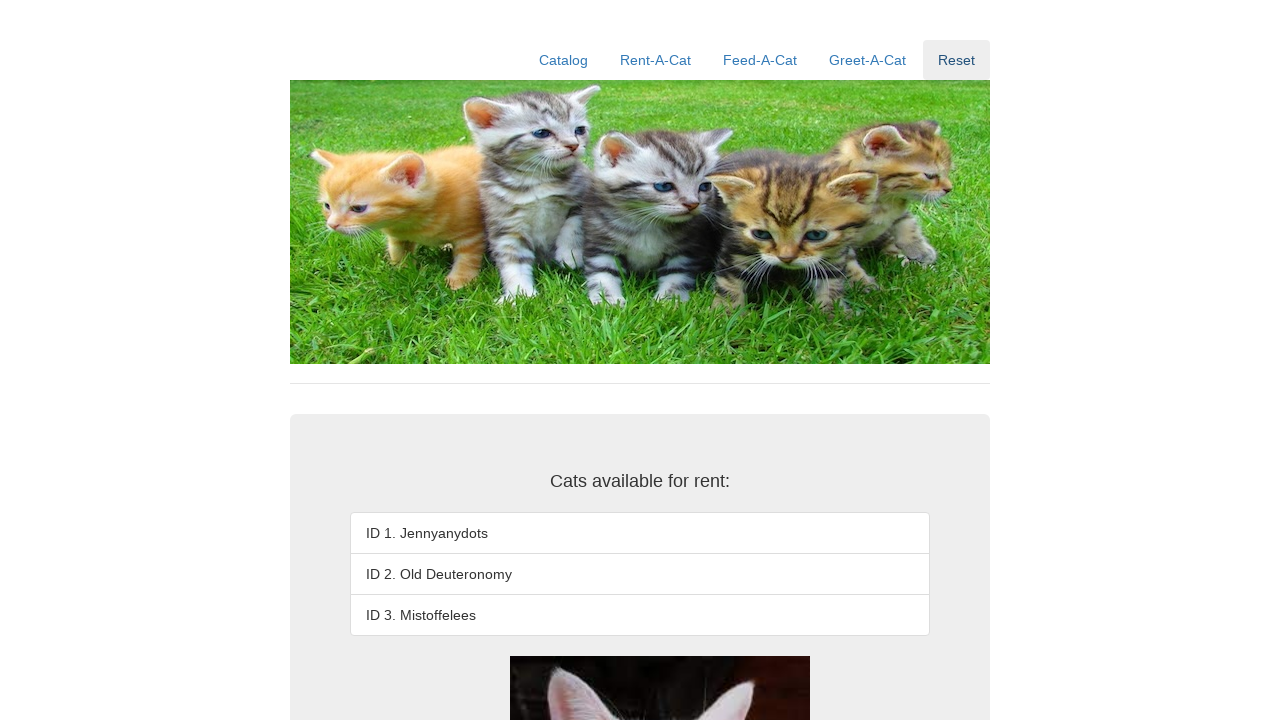

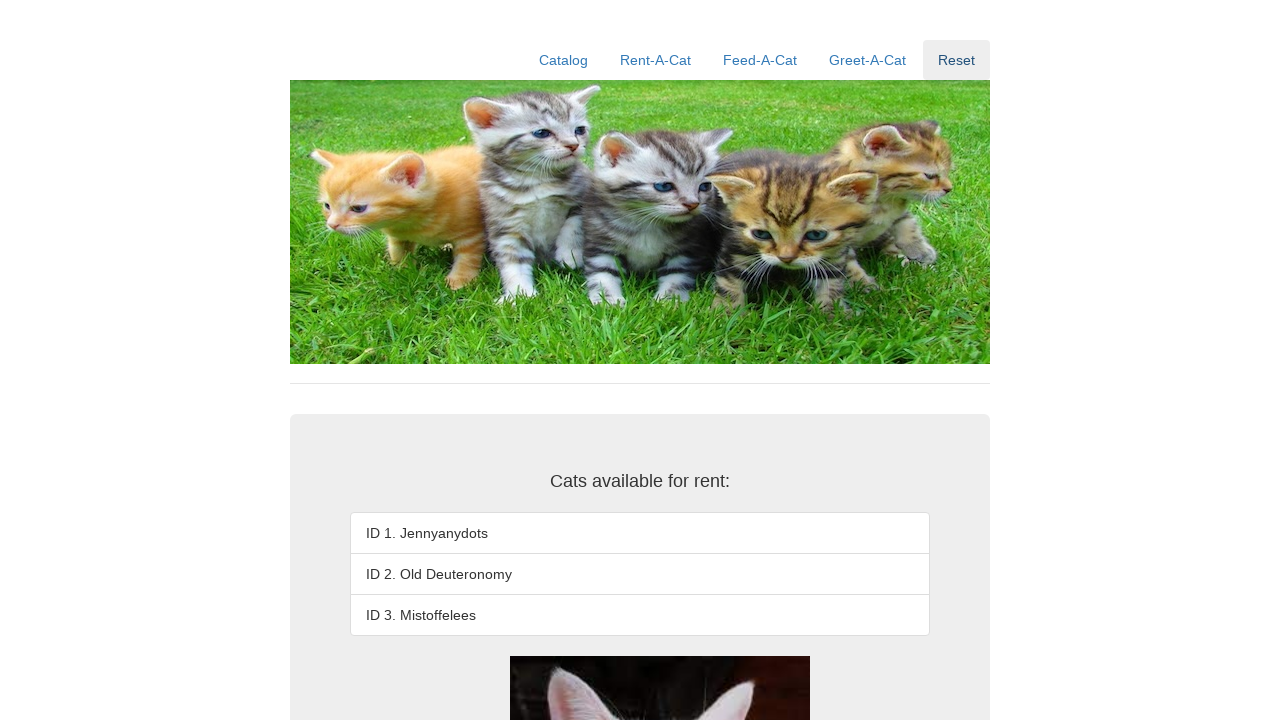